Tests right-click (context menu) functionality by performing a context click on a button and verifying the context menu appears with options.

Starting URL: https://swisnl.github.io/jQuery-contextMenu/demo.html

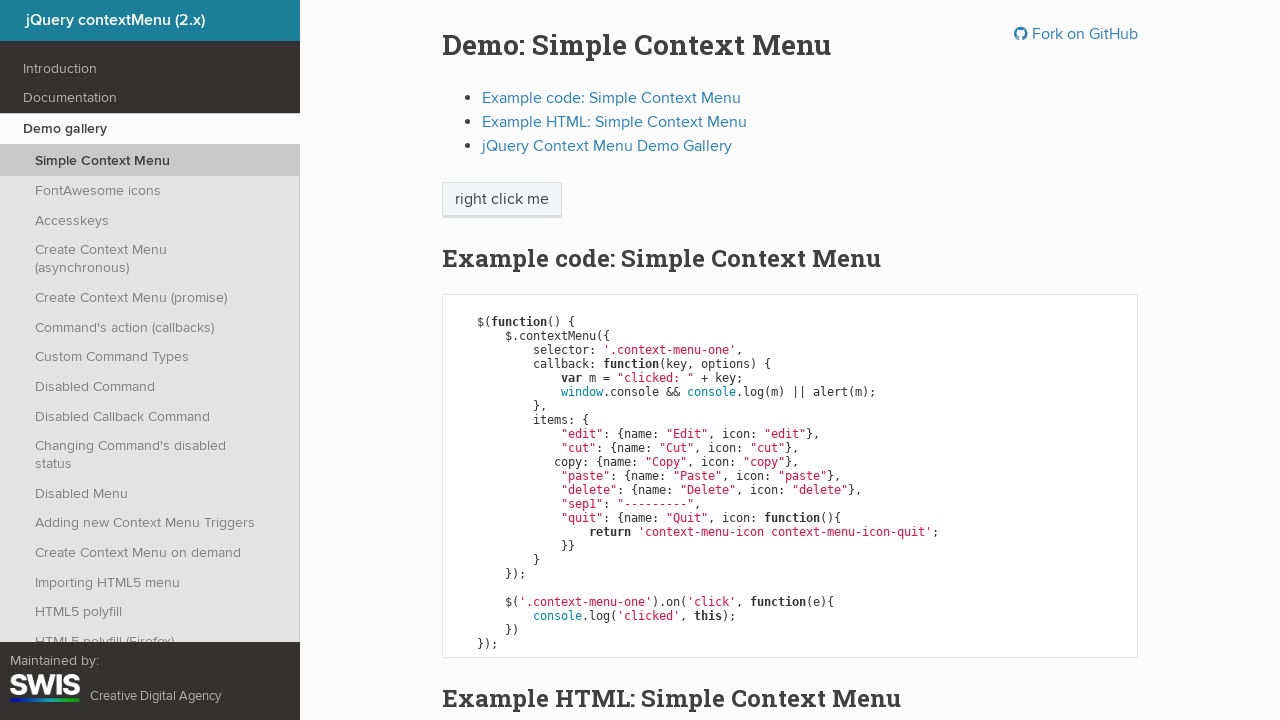

Located the button element for right-click testing
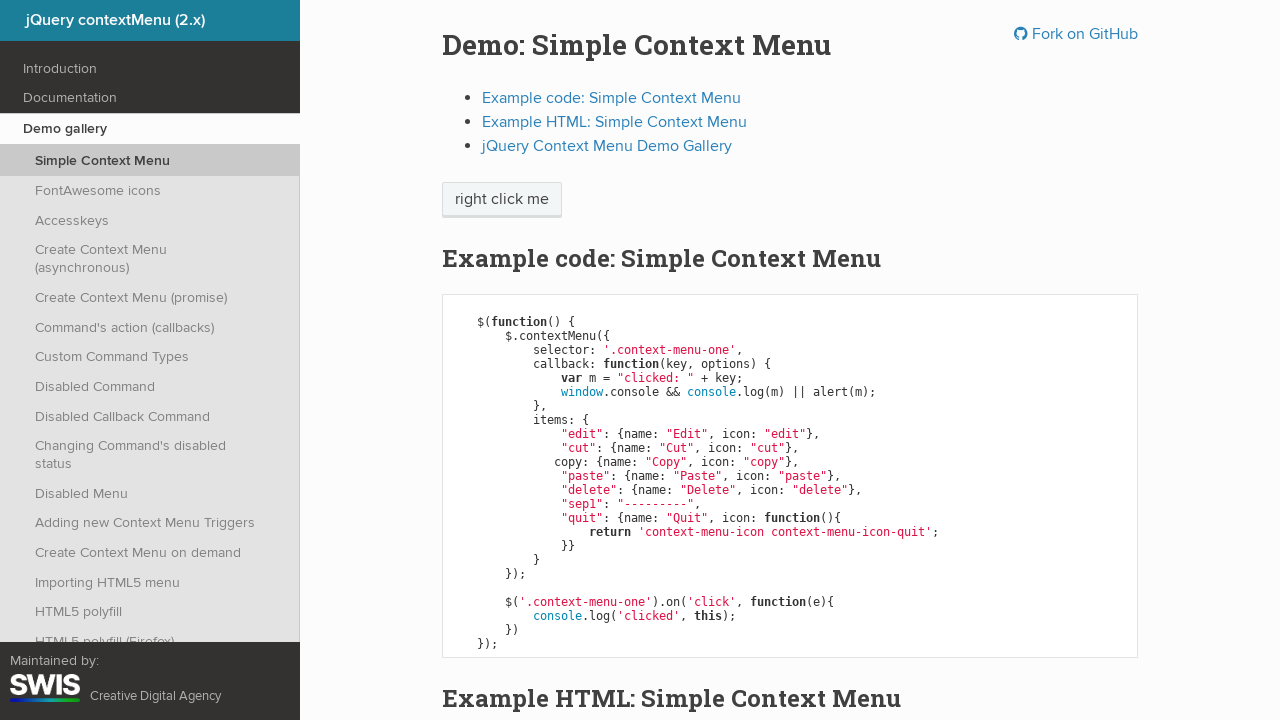

Performed right-click on the button to trigger context menu at (502, 200) on span.context-menu-one.btn.btn-neutral
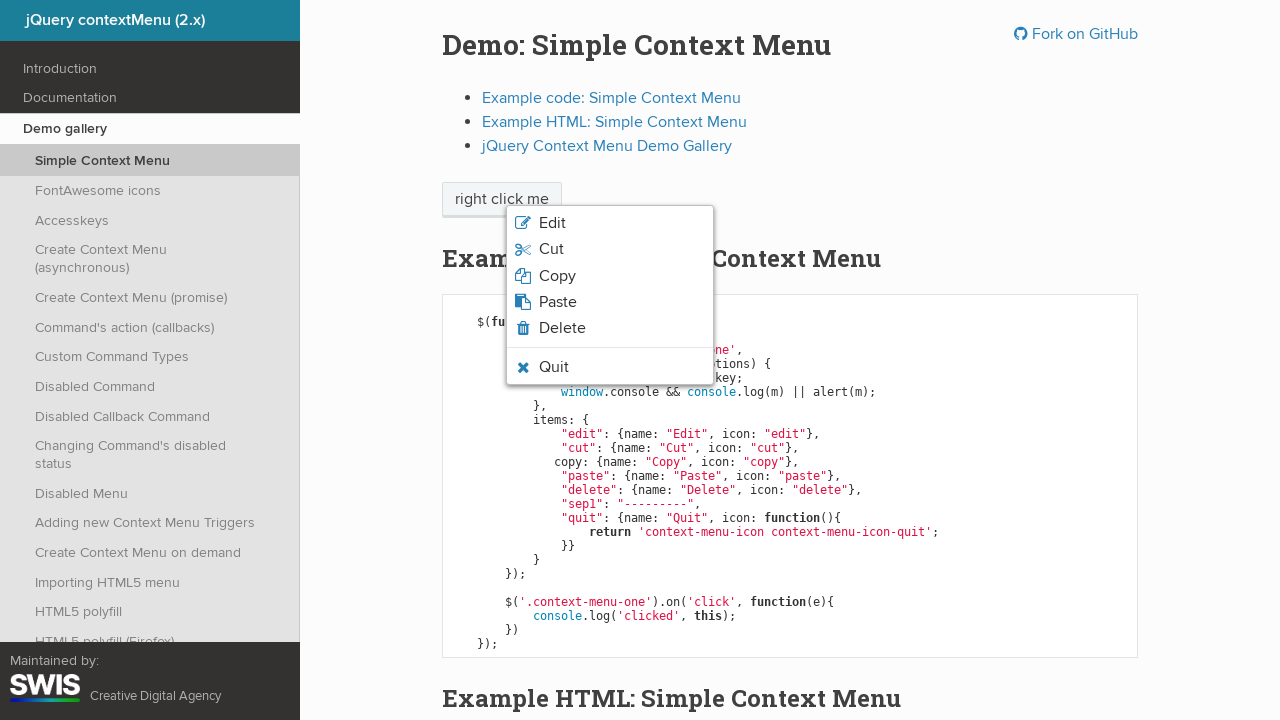

Context menu with options appeared
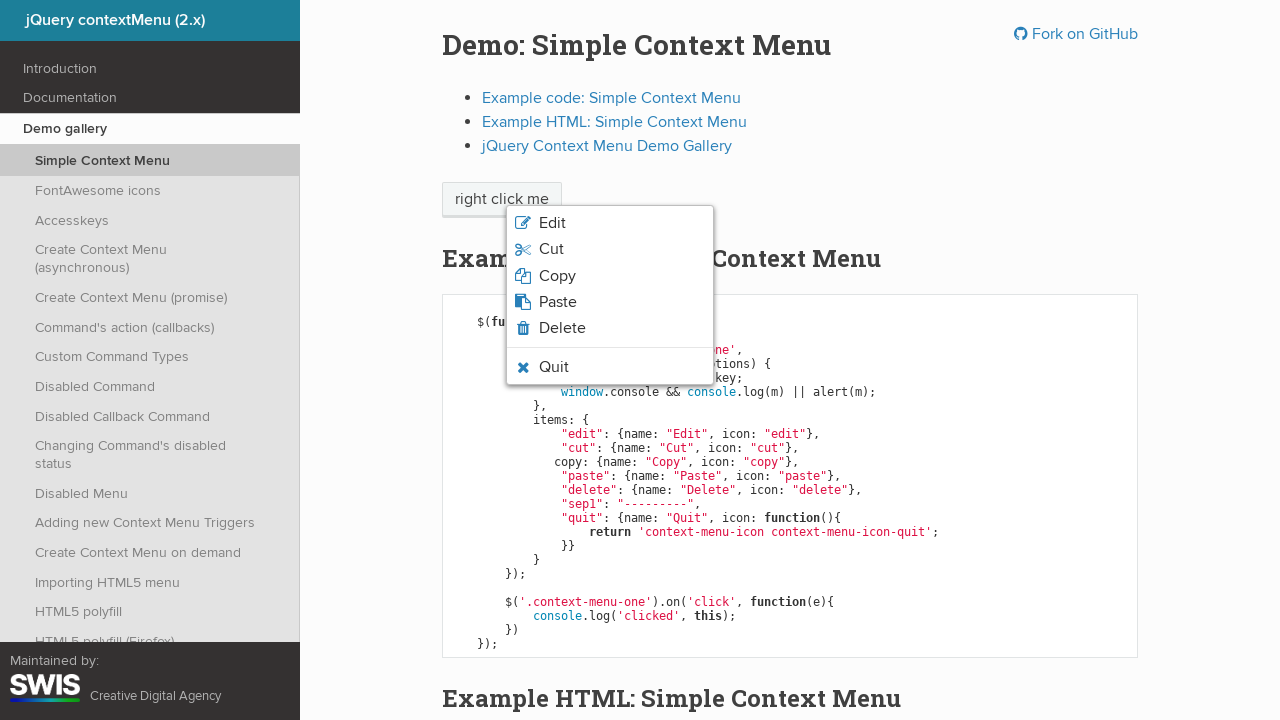

Verified that the context menu is visible
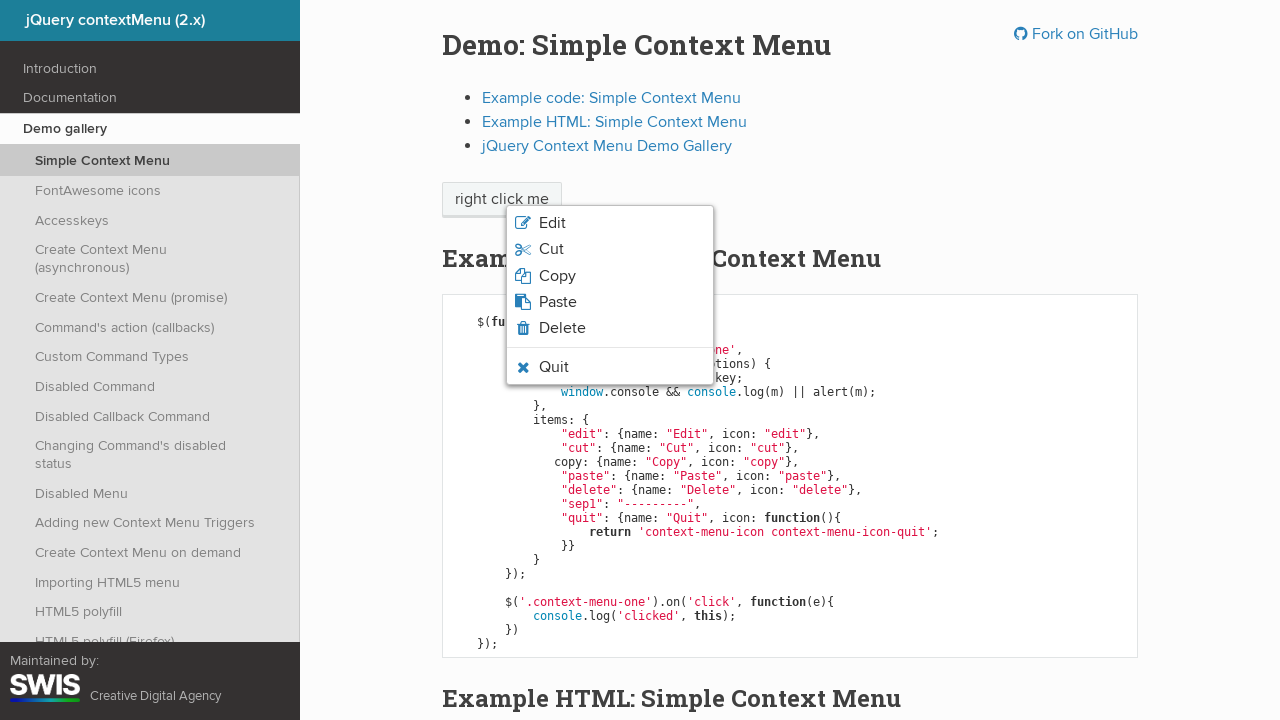

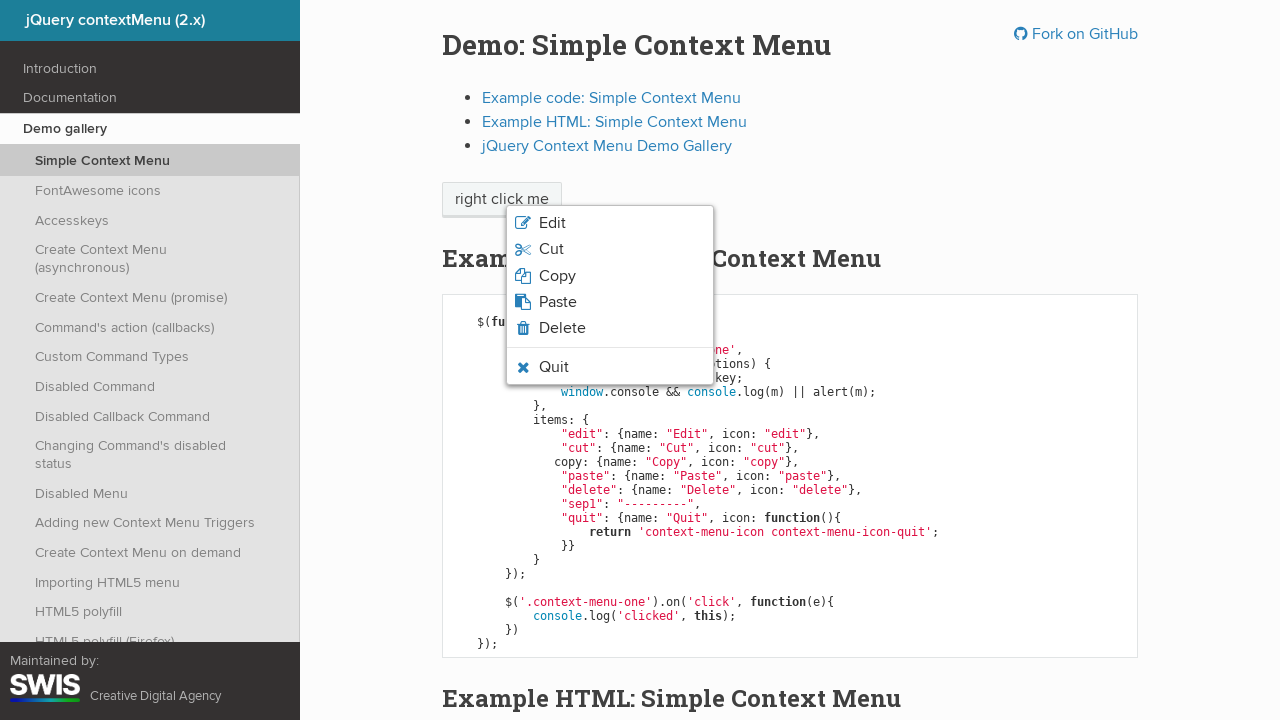